Tests handling of JavaScript alert dialogs by clicking a button that triggers a JS alert and accepting it

Starting URL: https://the-internet.herokuapp.com/javascript_alerts

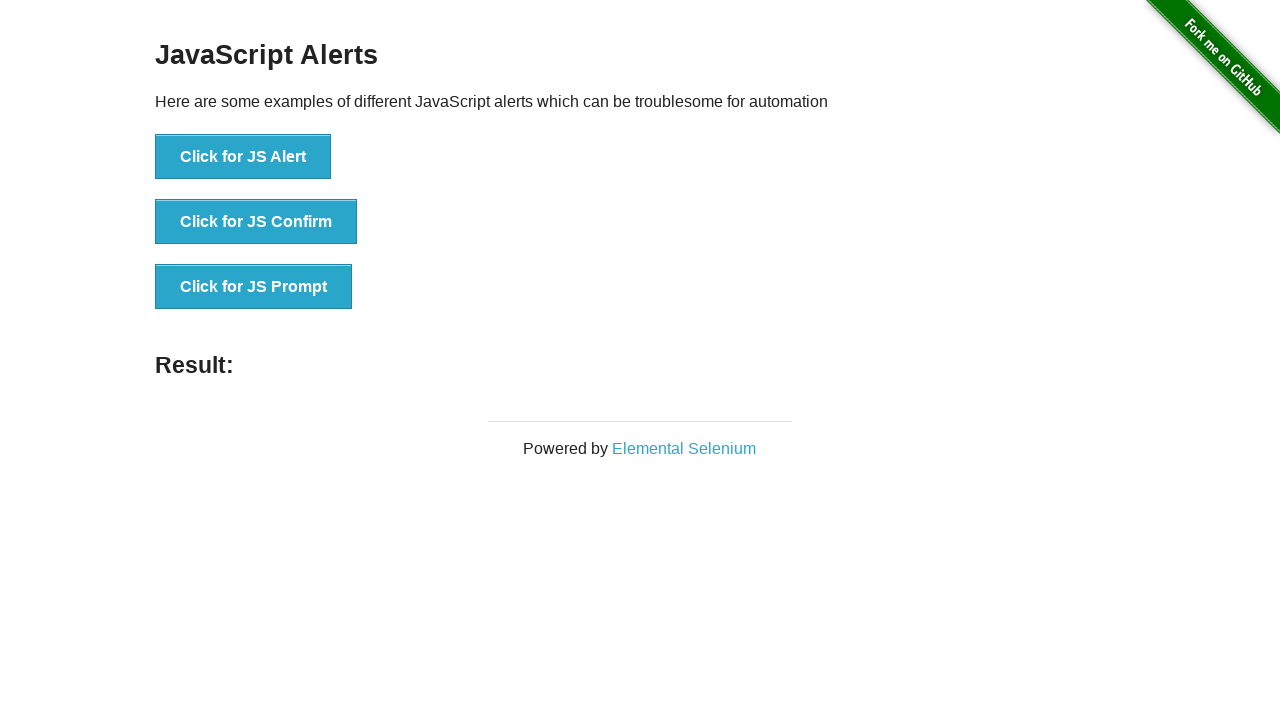

Set up dialog handler to accept alerts
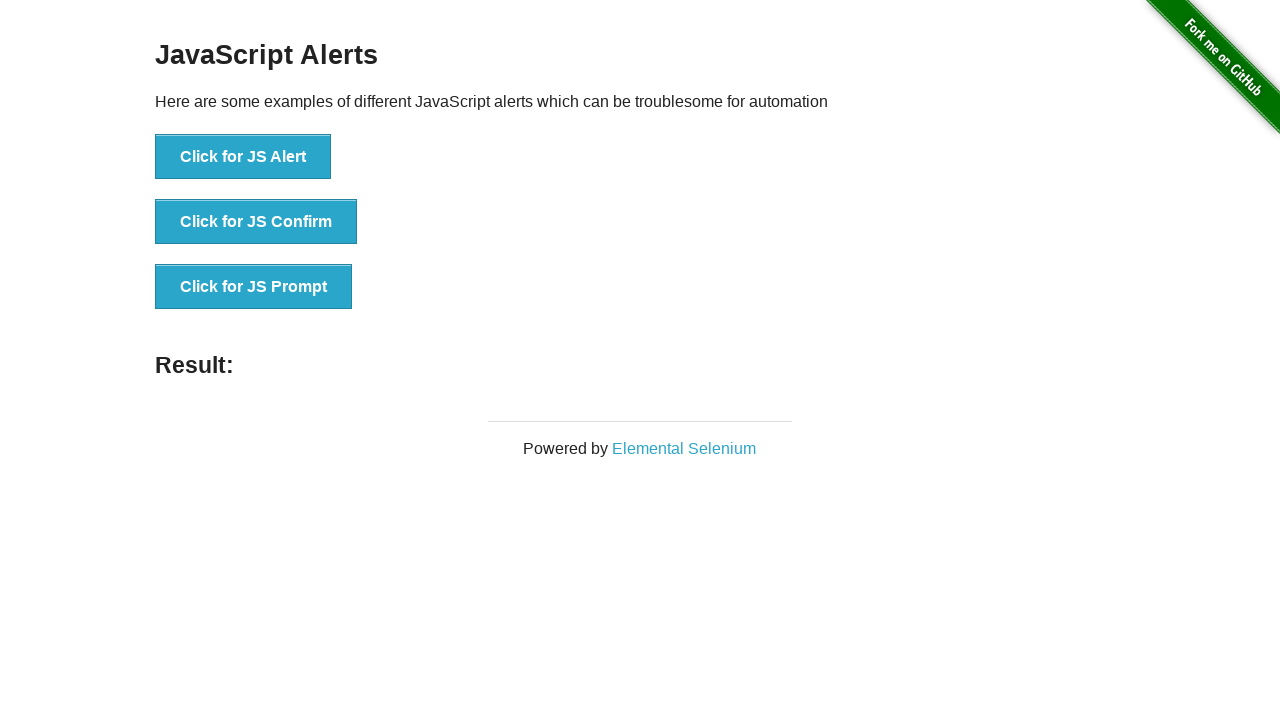

Clicked button to trigger JavaScript alert at (243, 157) on [onclick="jsAlert()"]
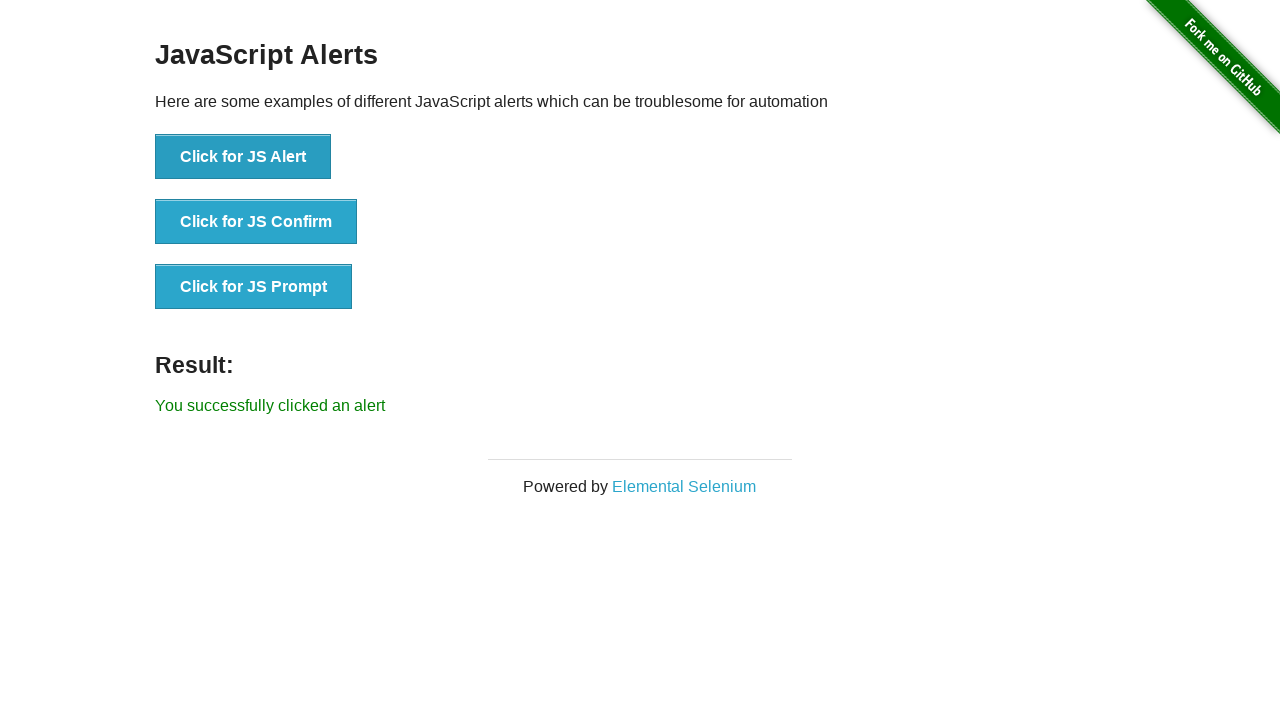

Waited for dialog to be handled
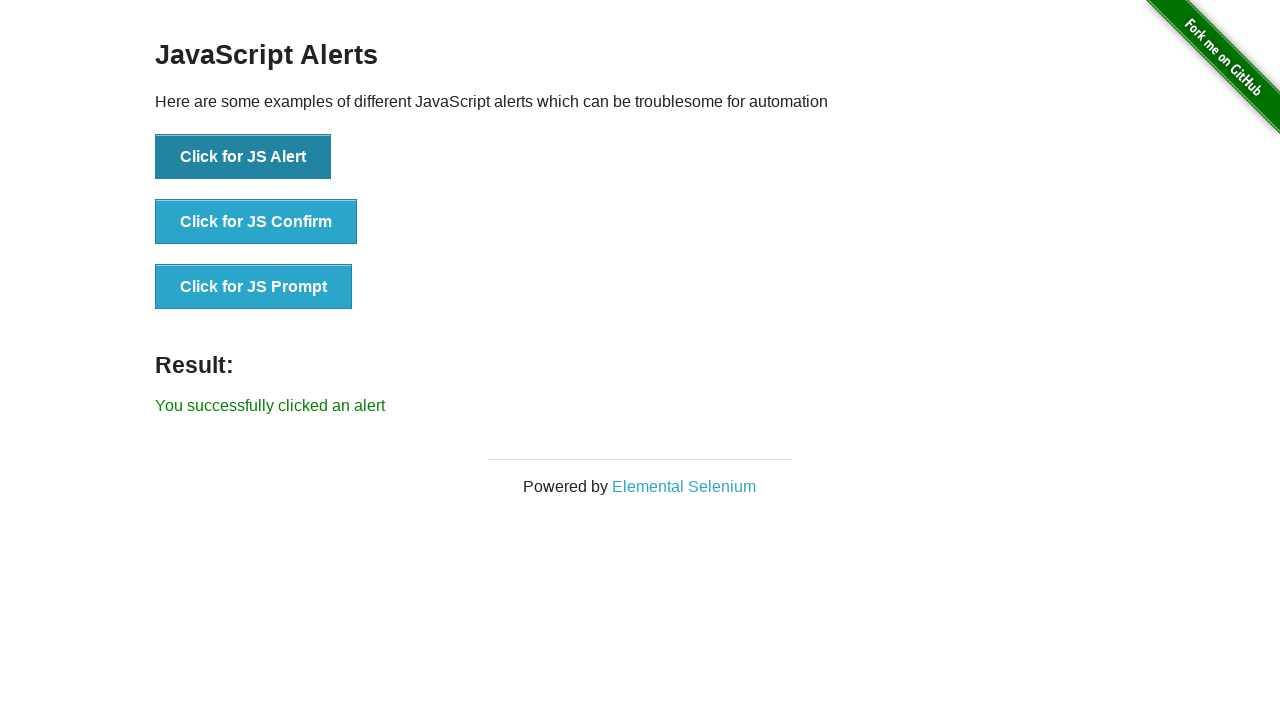

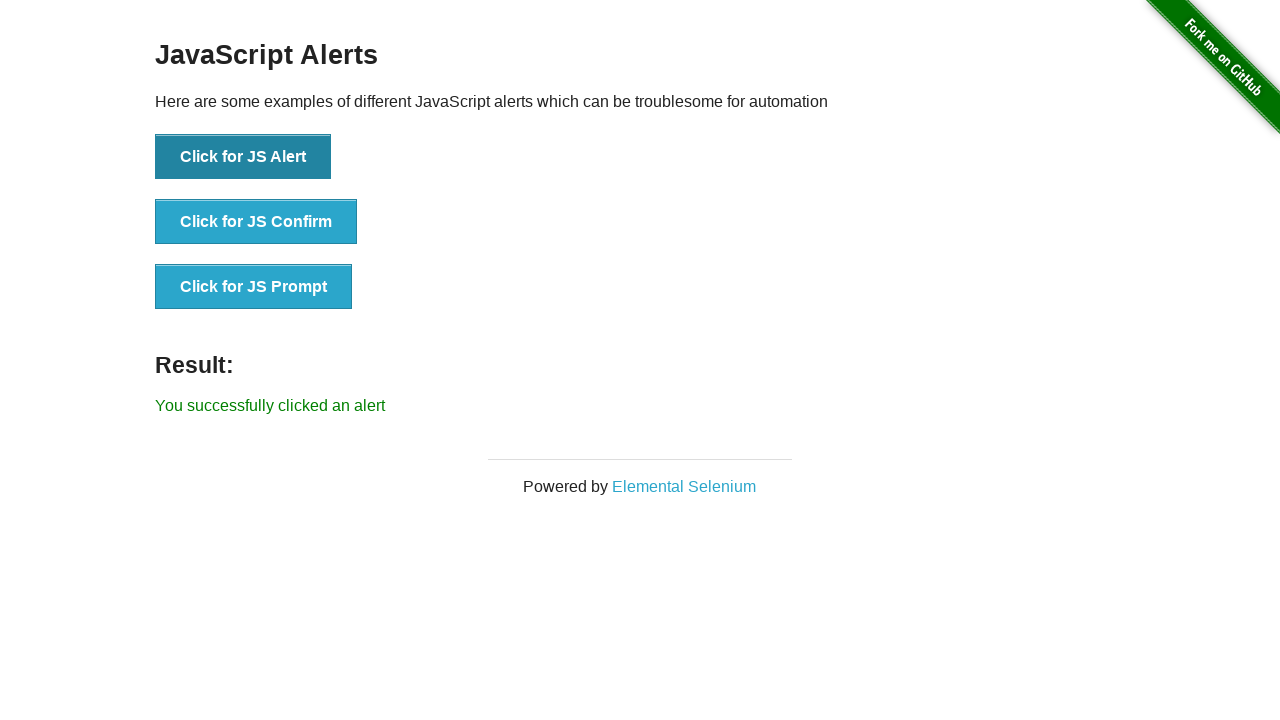